Verifies that the "Log In" button on the NextBaseCRM login page displays the expected text "Log In" by checking the button's value attribute.

Starting URL: https://login1.nextbasecrm.com/

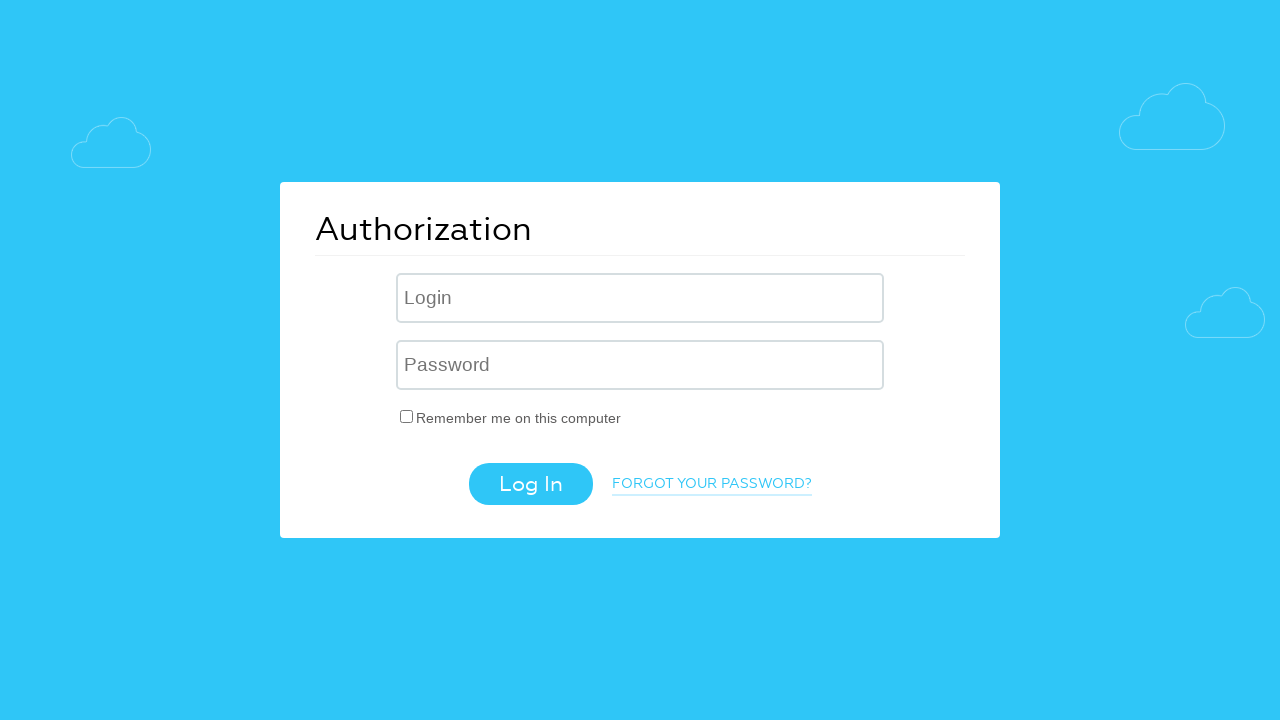

Located the Log In button element using CSS selector 'input.login-btn'
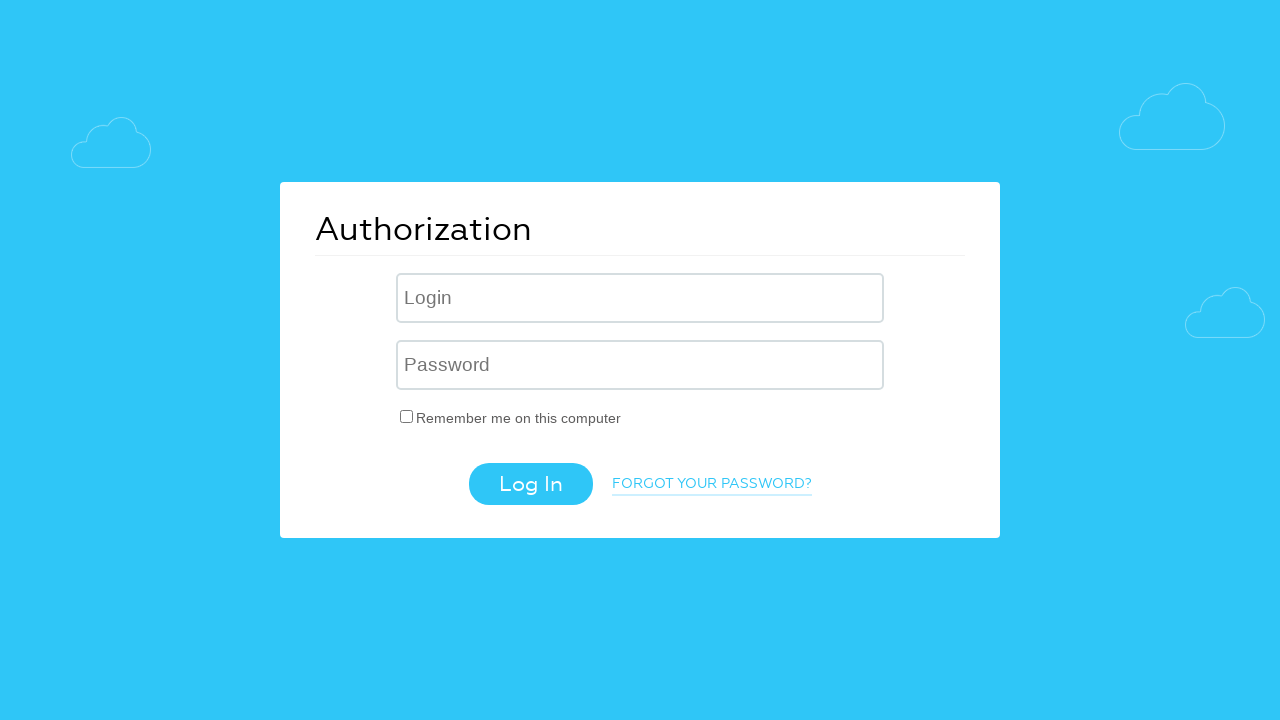

Waited for the Log In button to become visible
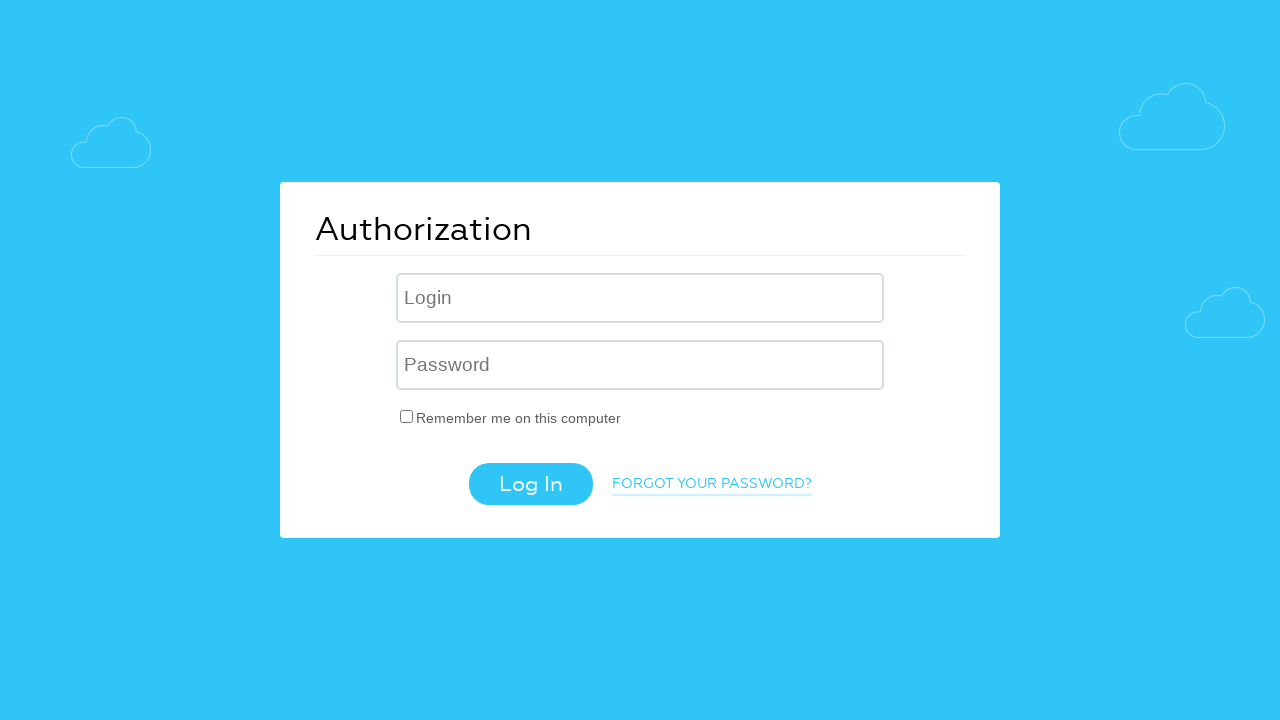

Retrieved the 'value' attribute from the Log In button
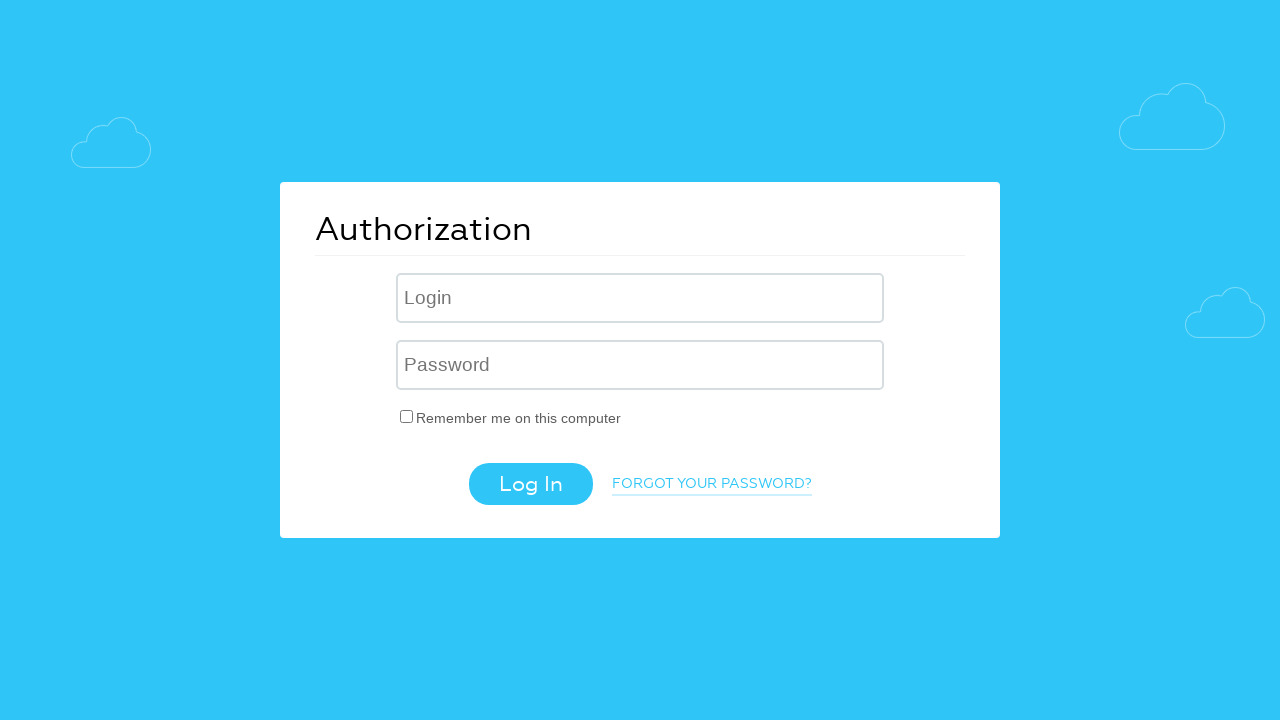

Set expected button text to 'Log In'
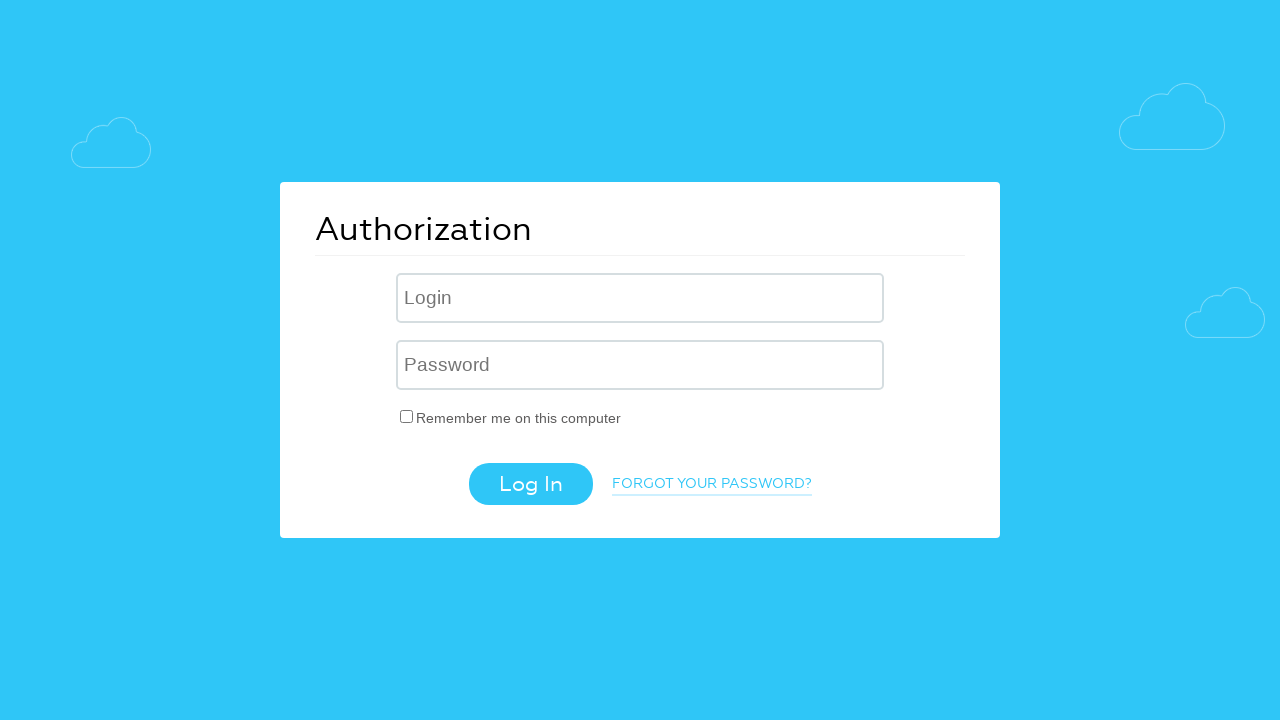

Verified that the Log In button displays the expected text 'Log In'
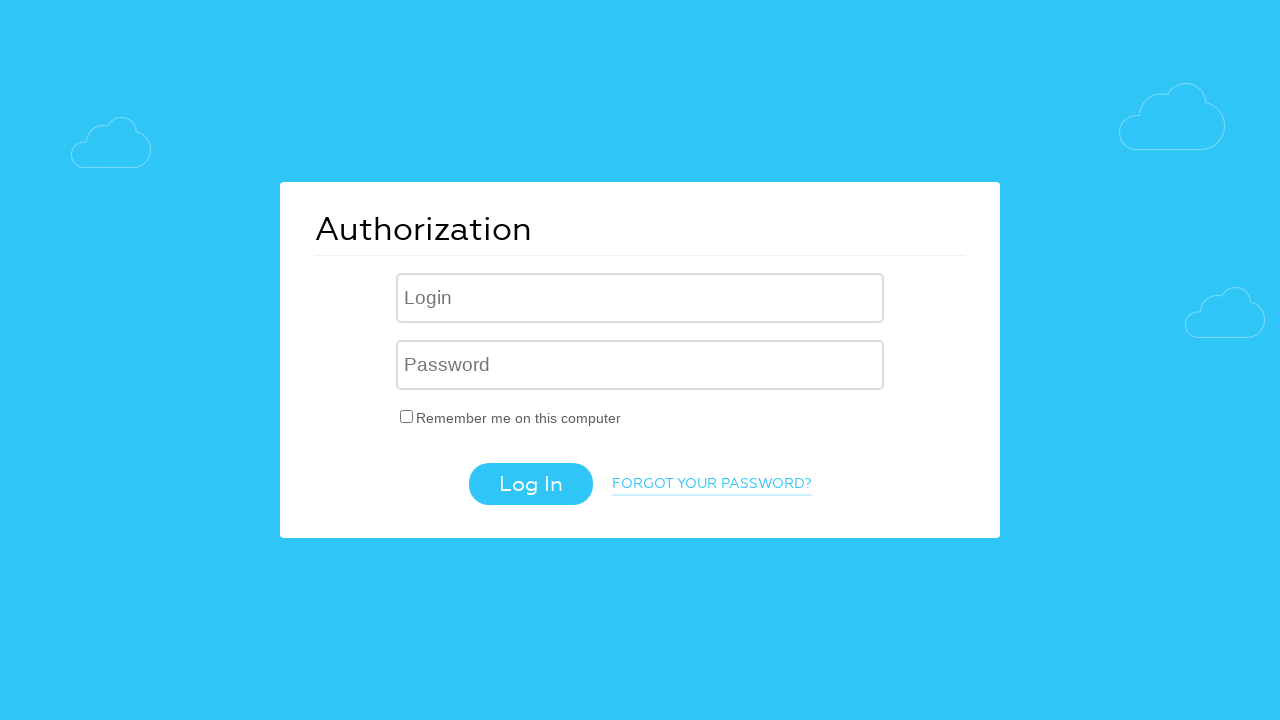

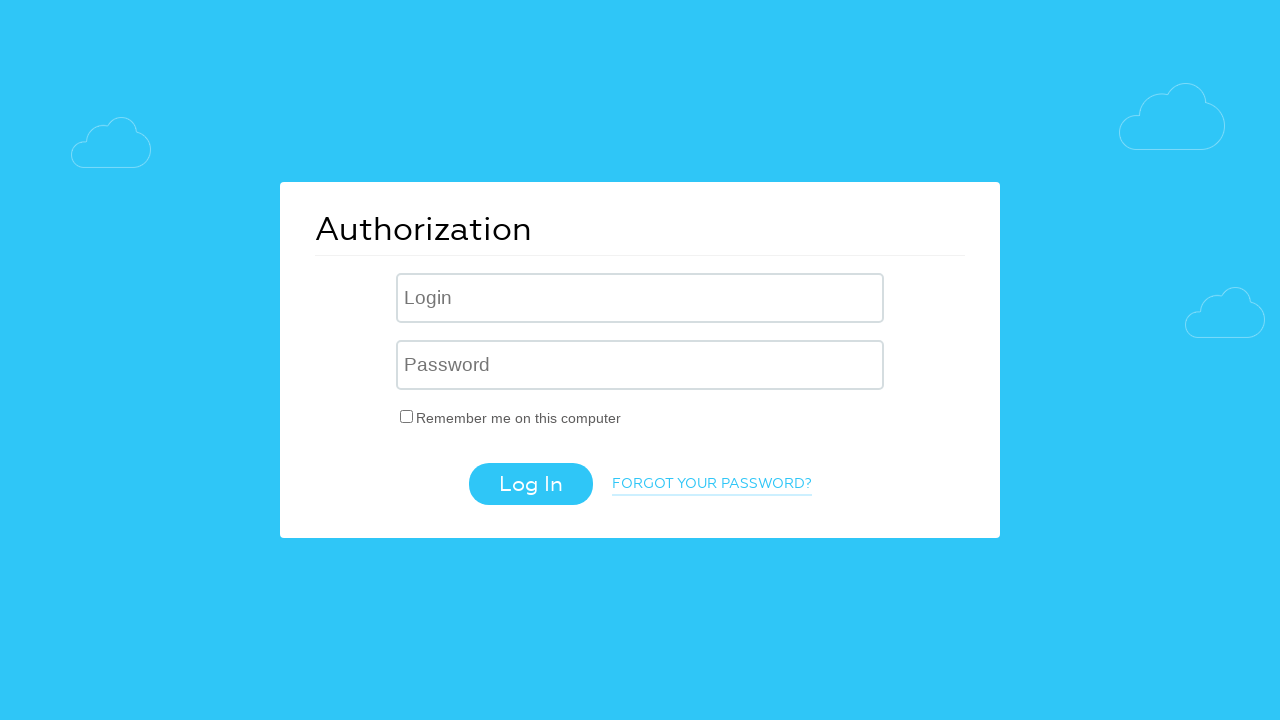